Tests number input functionality by entering a number, clicking the Result button to display it, then clicking Clear Result to hide the text

Starting URL: https://kristinek.github.io/site/examples/actions

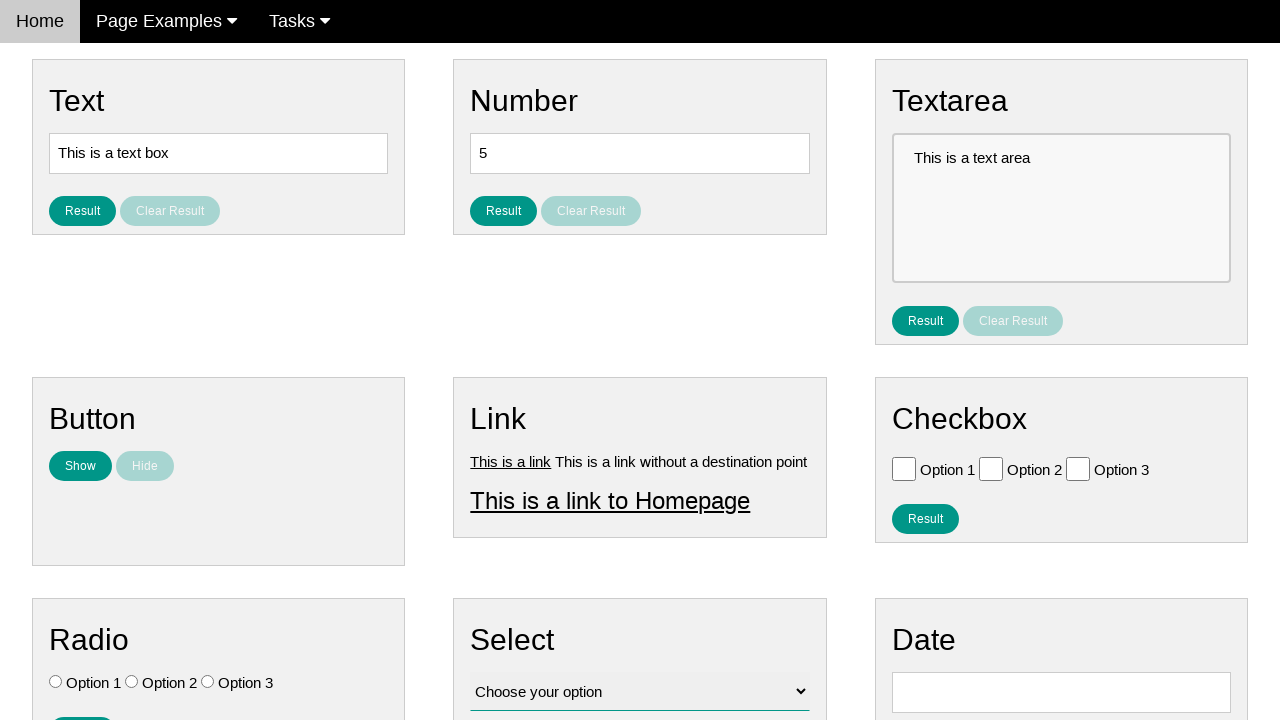

Located number input field
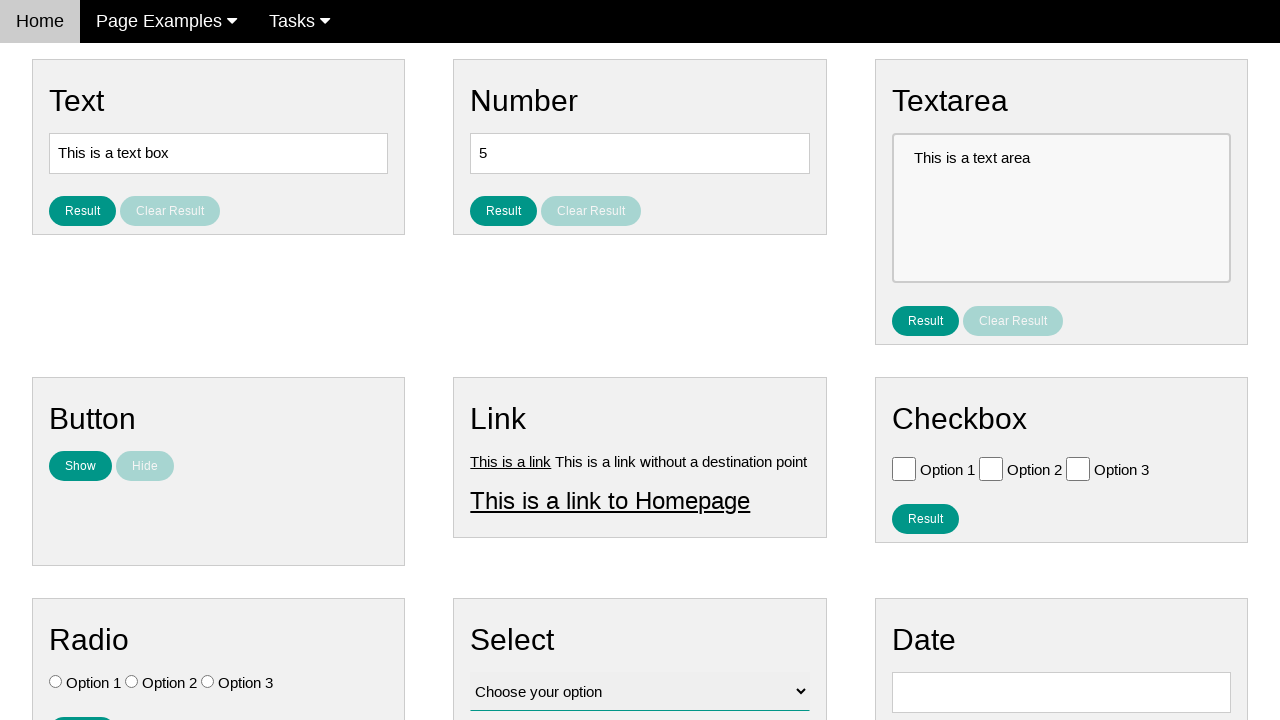

Cleared number input field on #number
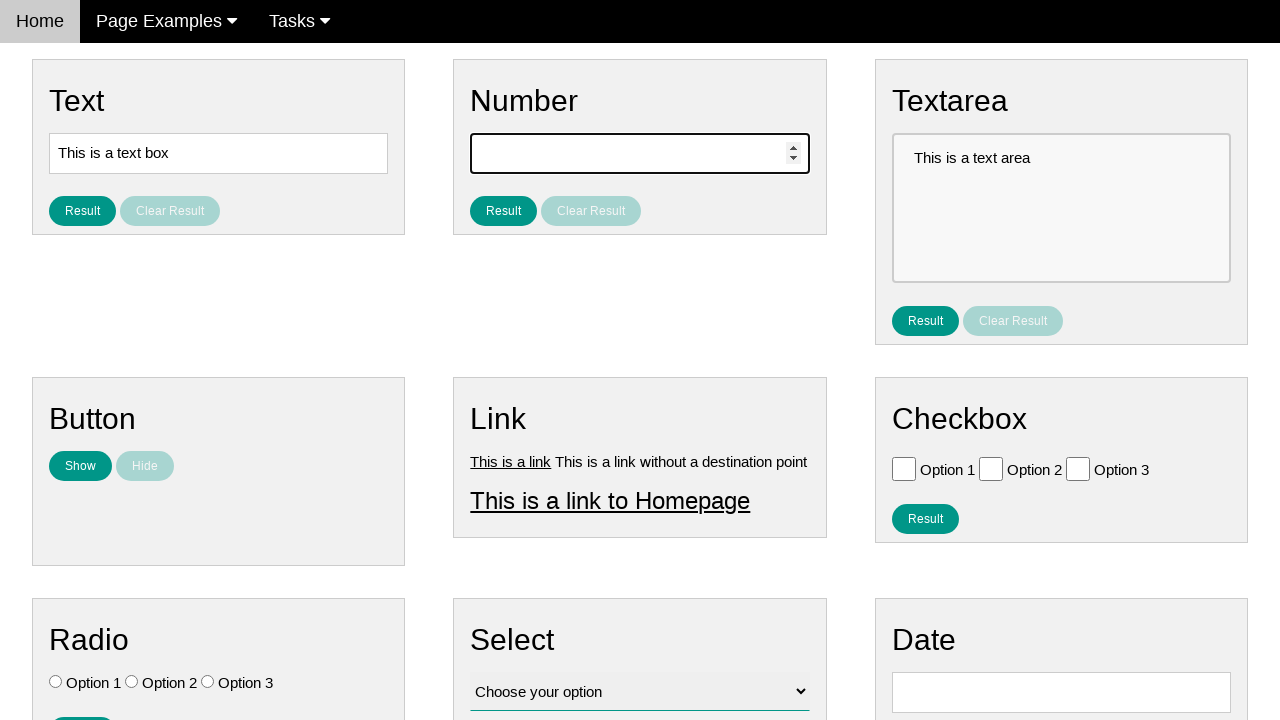

Entered number '5' into input field on #number
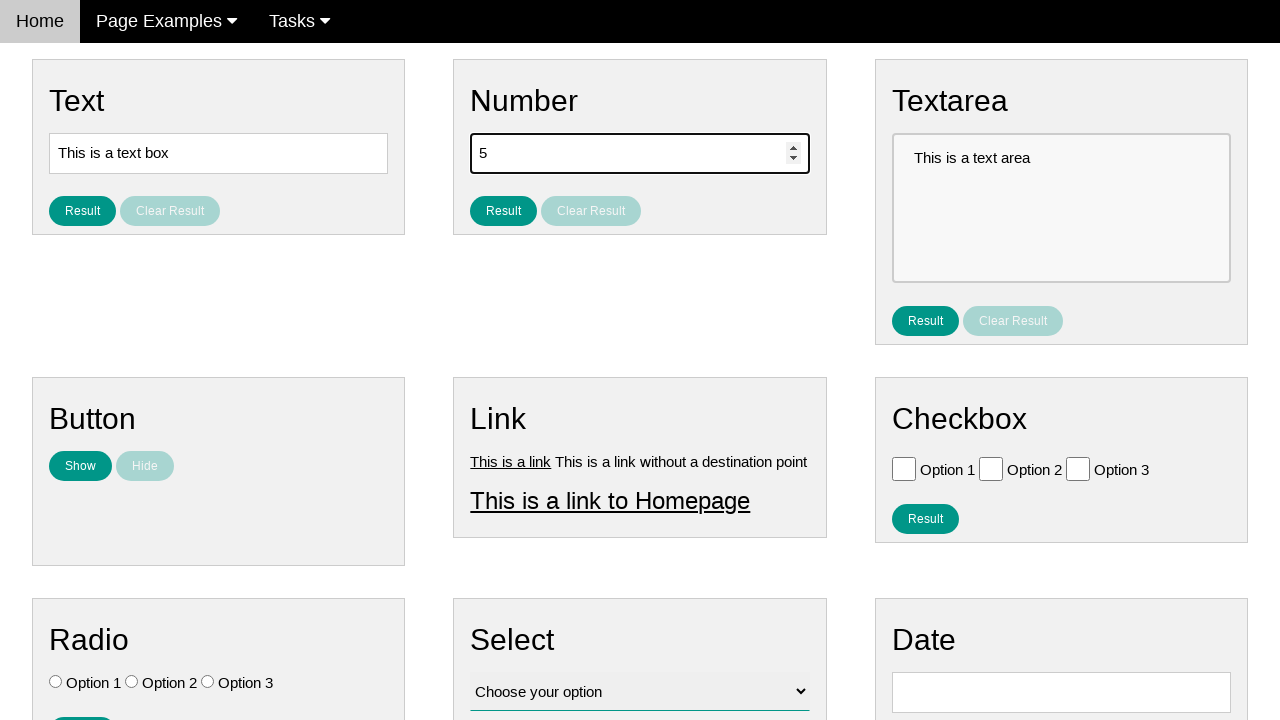

Clicked Result button to display the number at (504, 211) on #result_button_number
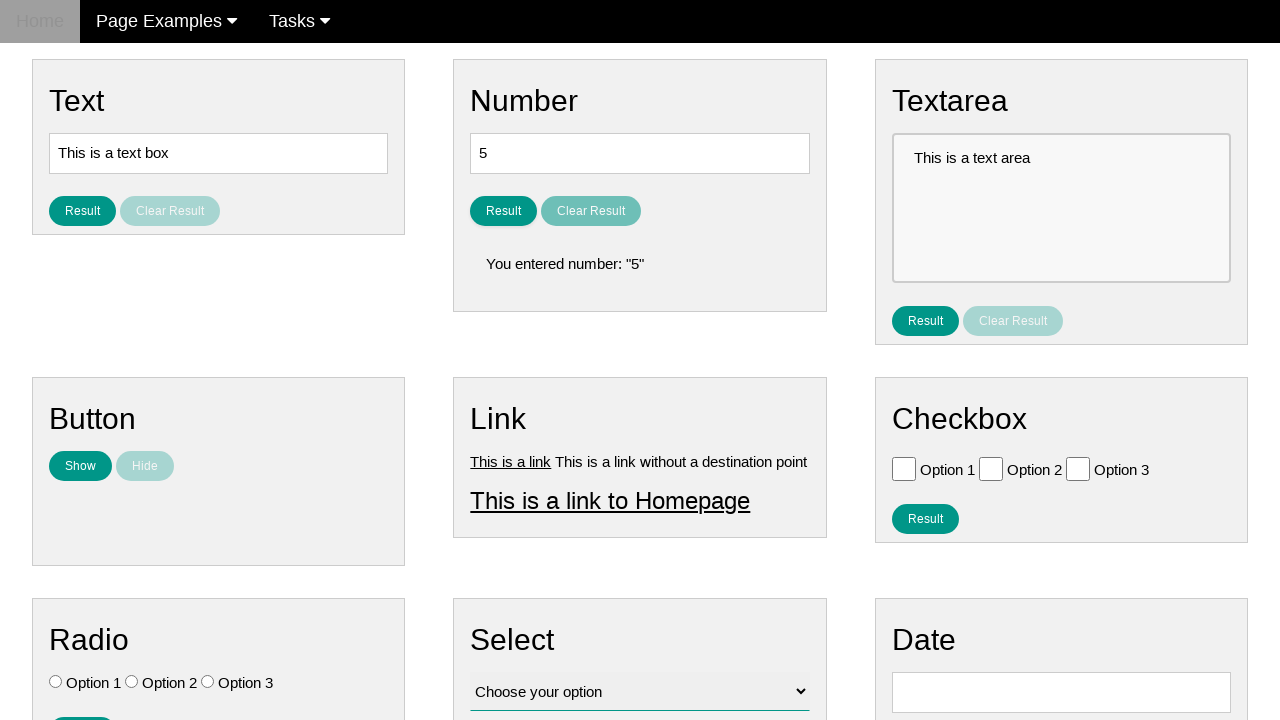

Result text became visible
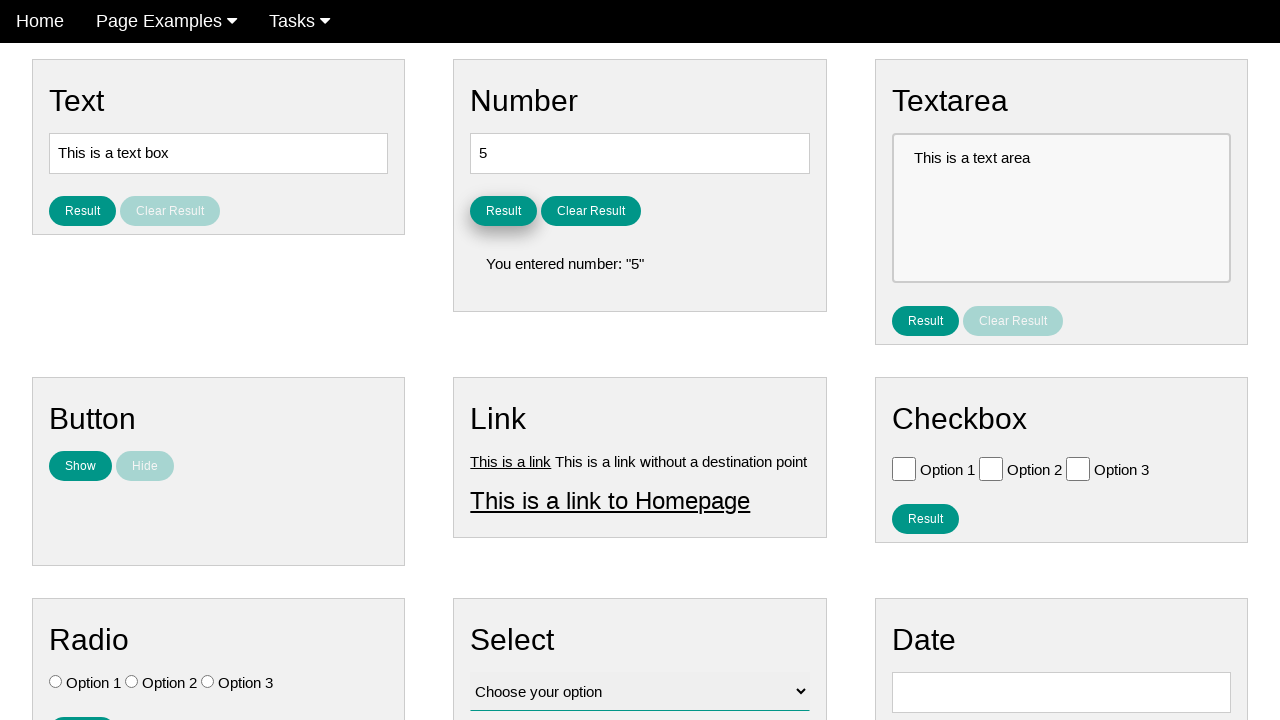

Clicked Clear Result button to hide the text at (591, 211) on #clear_result_button_number
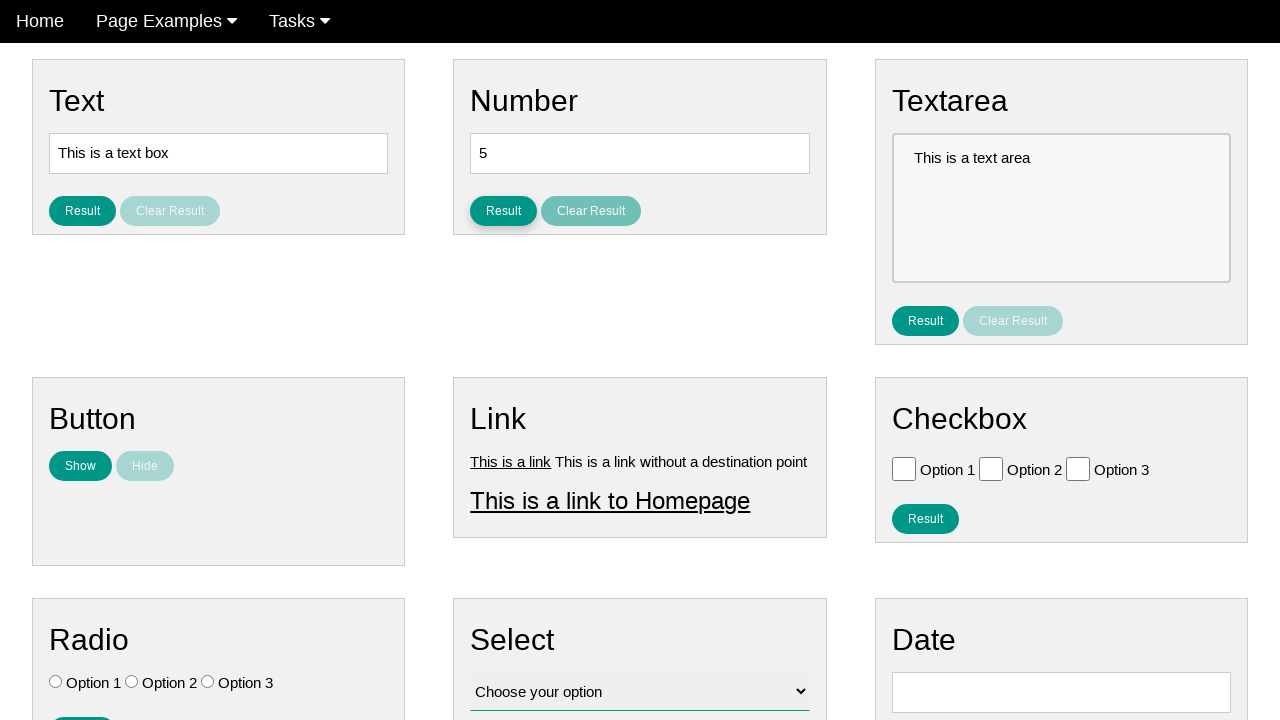

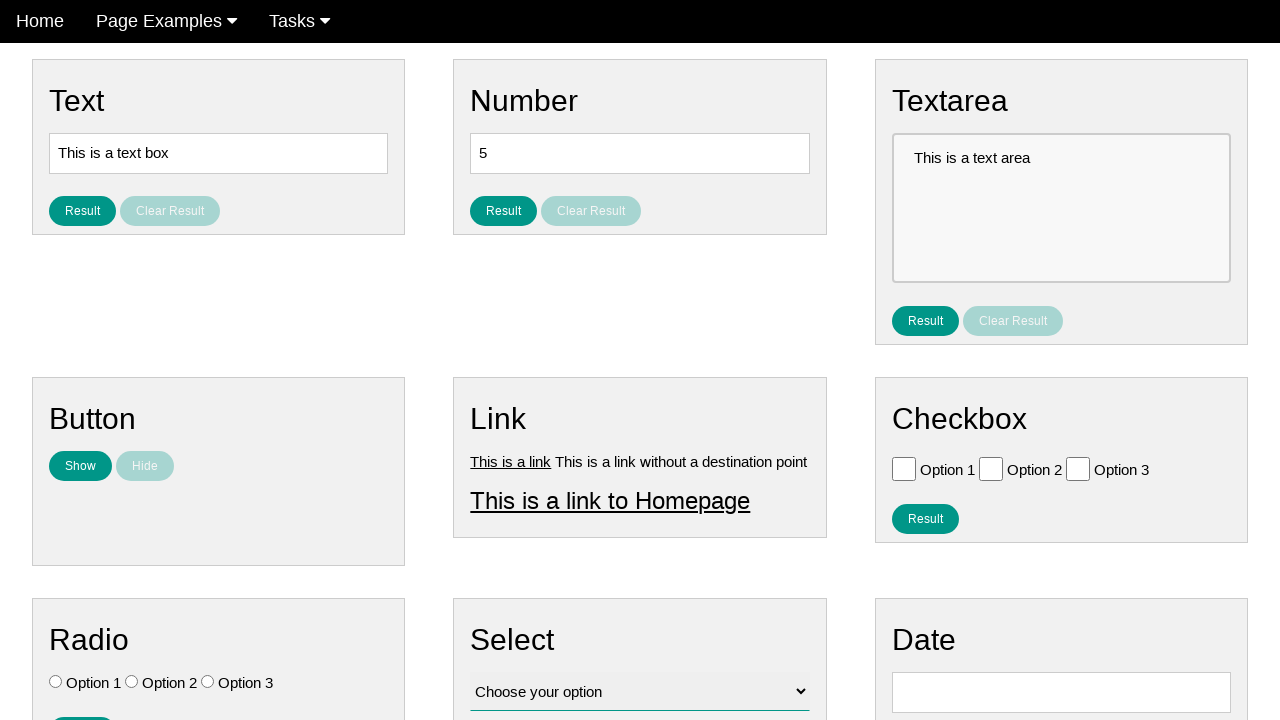